Verifies that the page title matches the expected title

Starting URL: https://www.wildberries.ru/

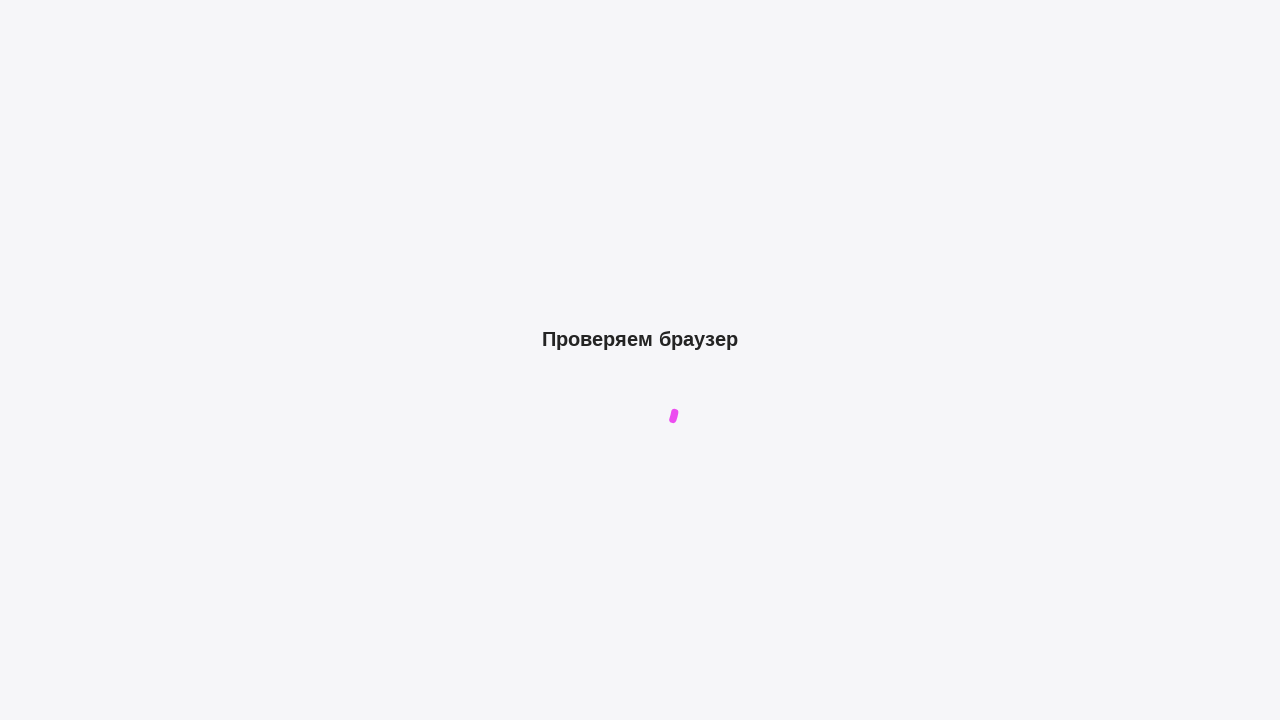

Waited for page DOM content to load
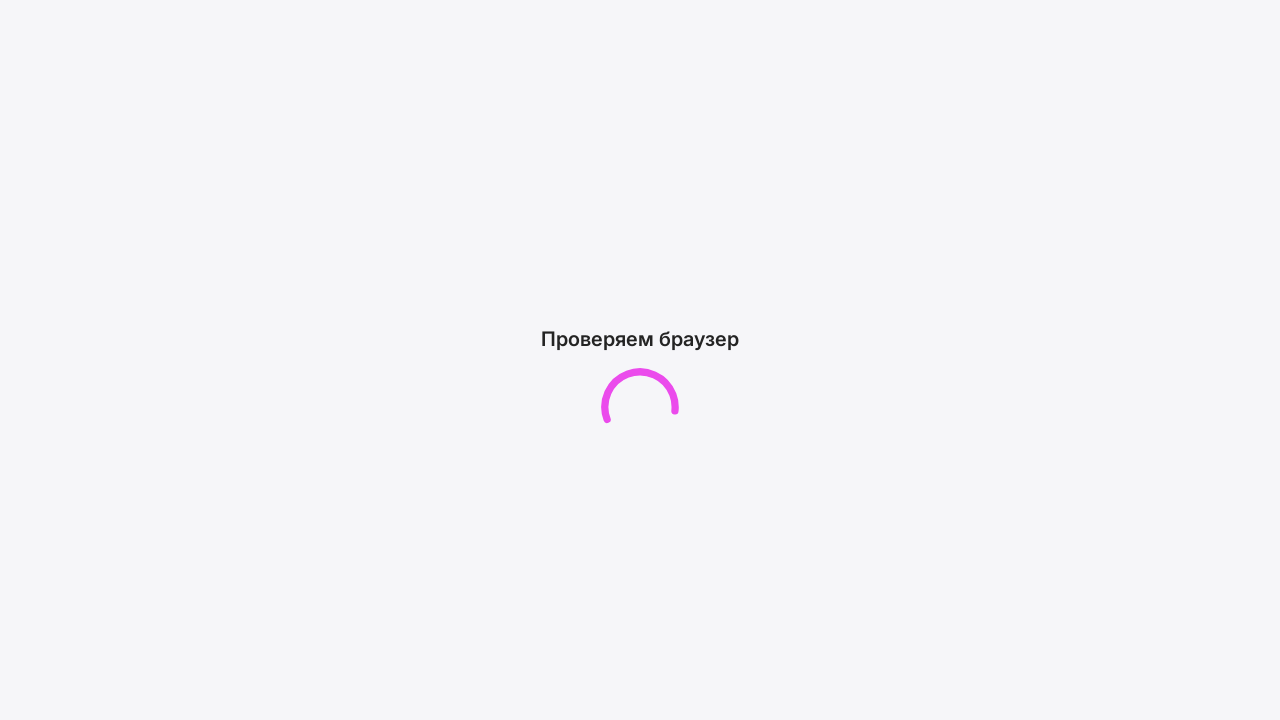

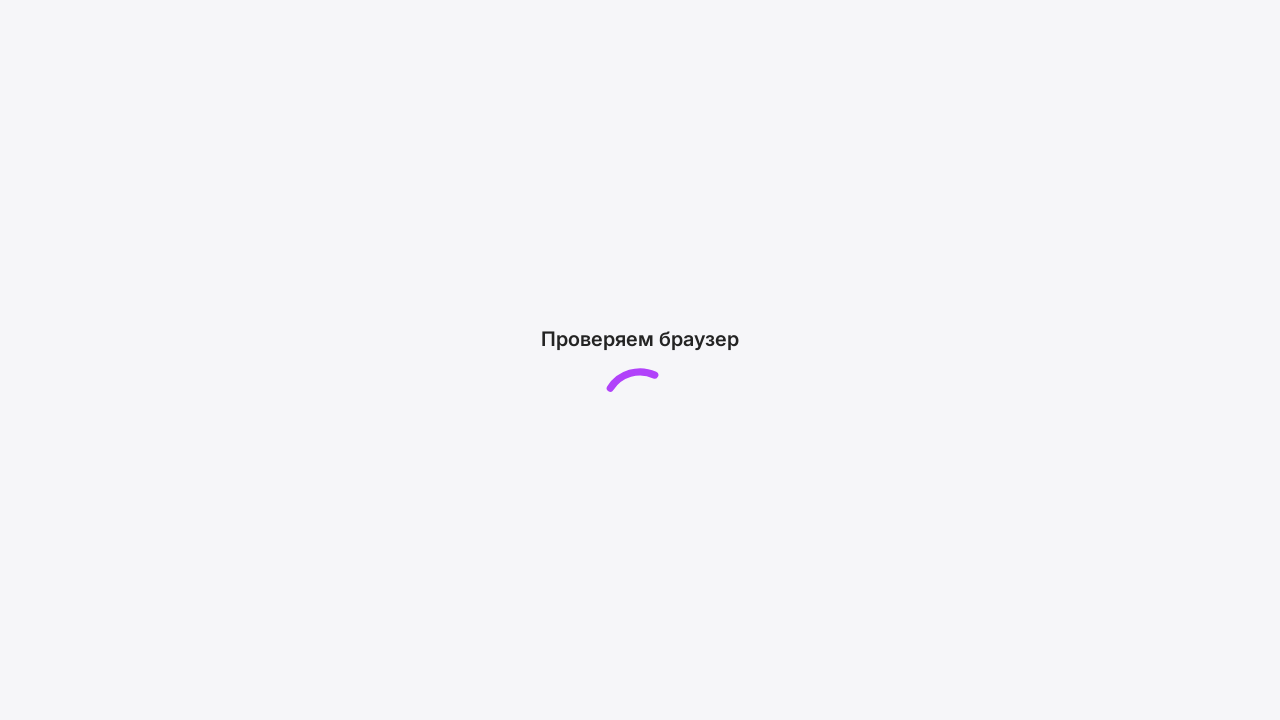